Opens the Costa Coffee UK homepage and verifies the page loads successfully by waiting for the page to be ready.

Starting URL: https://www.costa.co.uk/

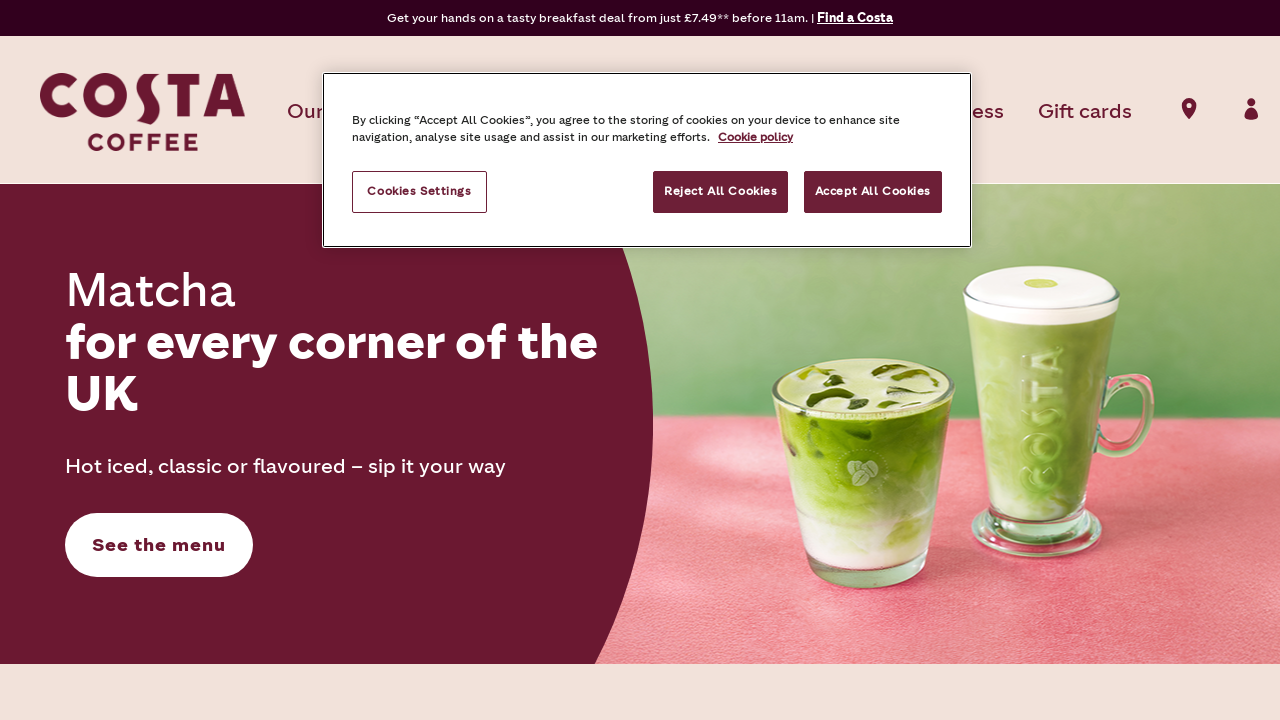

Navigated to Costa Coffee UK homepage
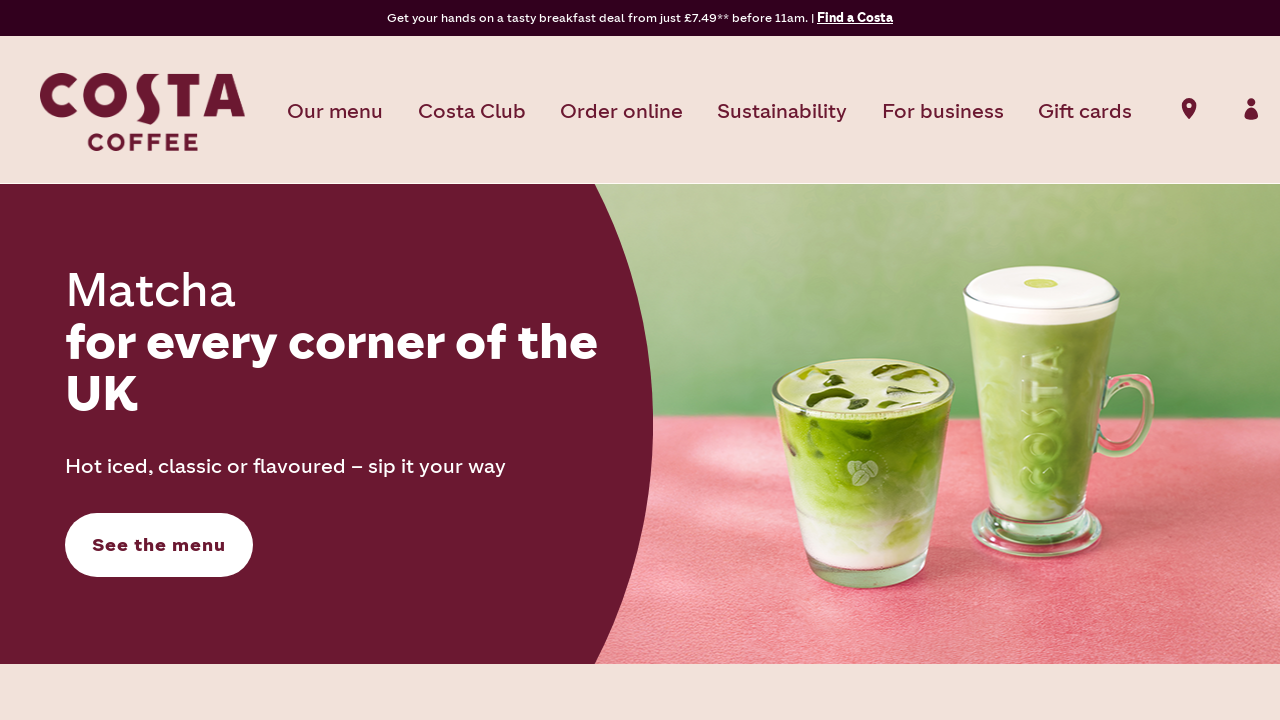

Page DOM content fully loaded
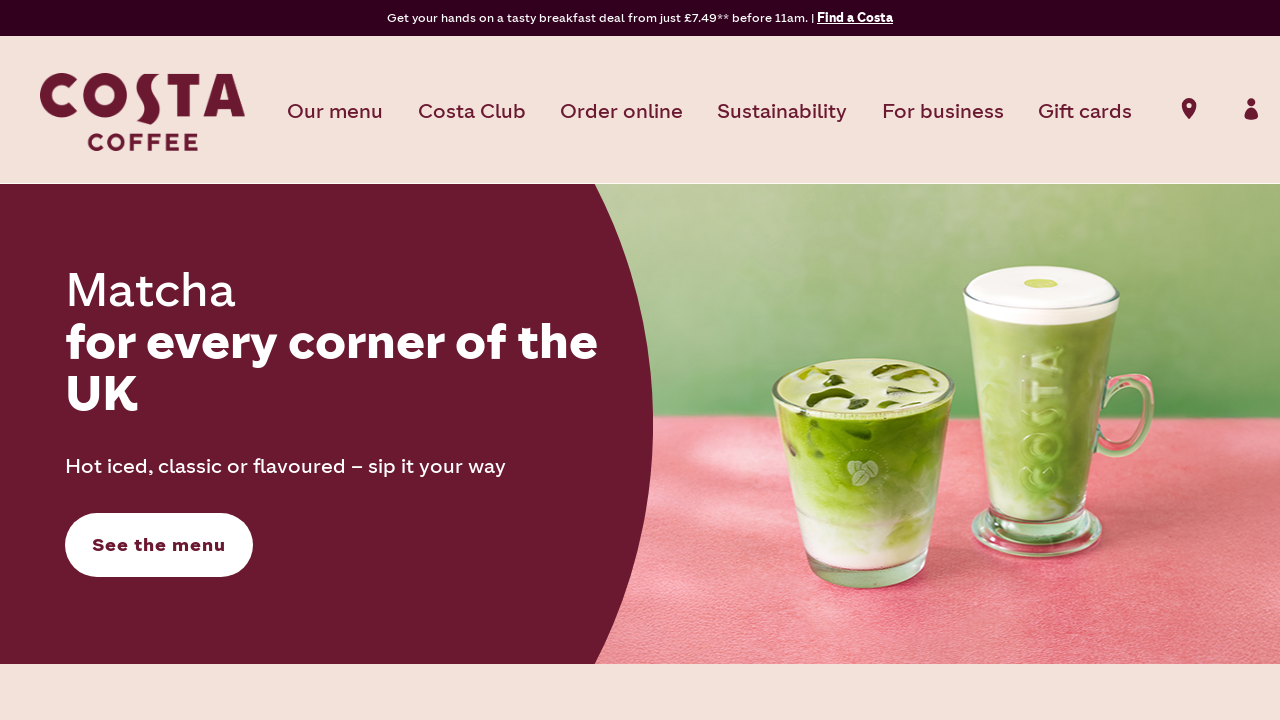

Body element found, page ready for interaction
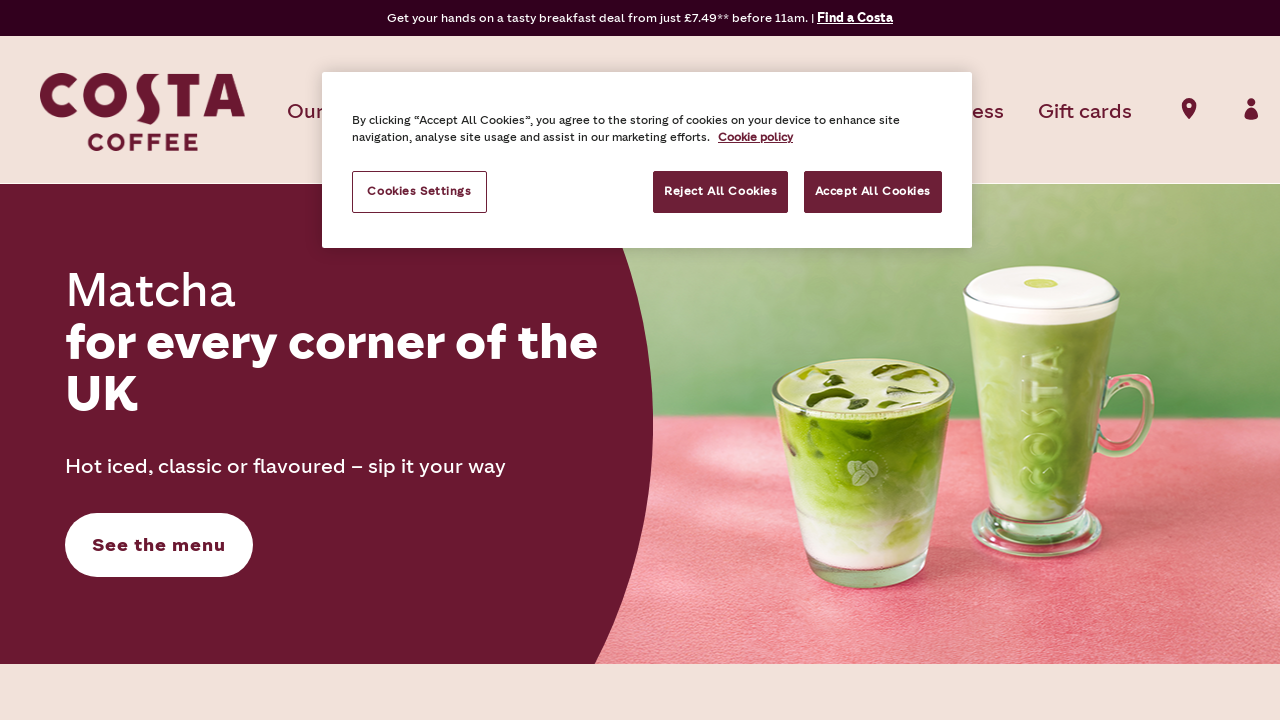

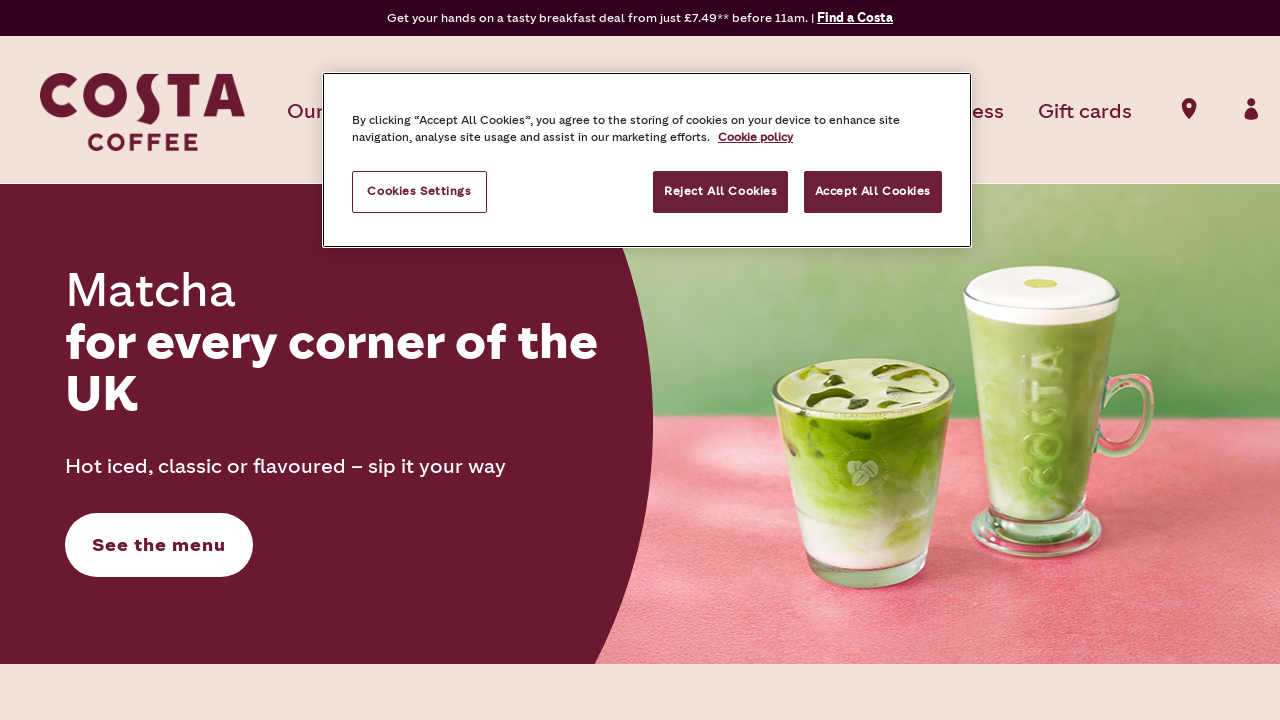